Tests mouse hover functionality by hovering over a user avatar image to reveal a hidden profile link, then clicking on it

Starting URL: https://the-internet.herokuapp.com/hovers

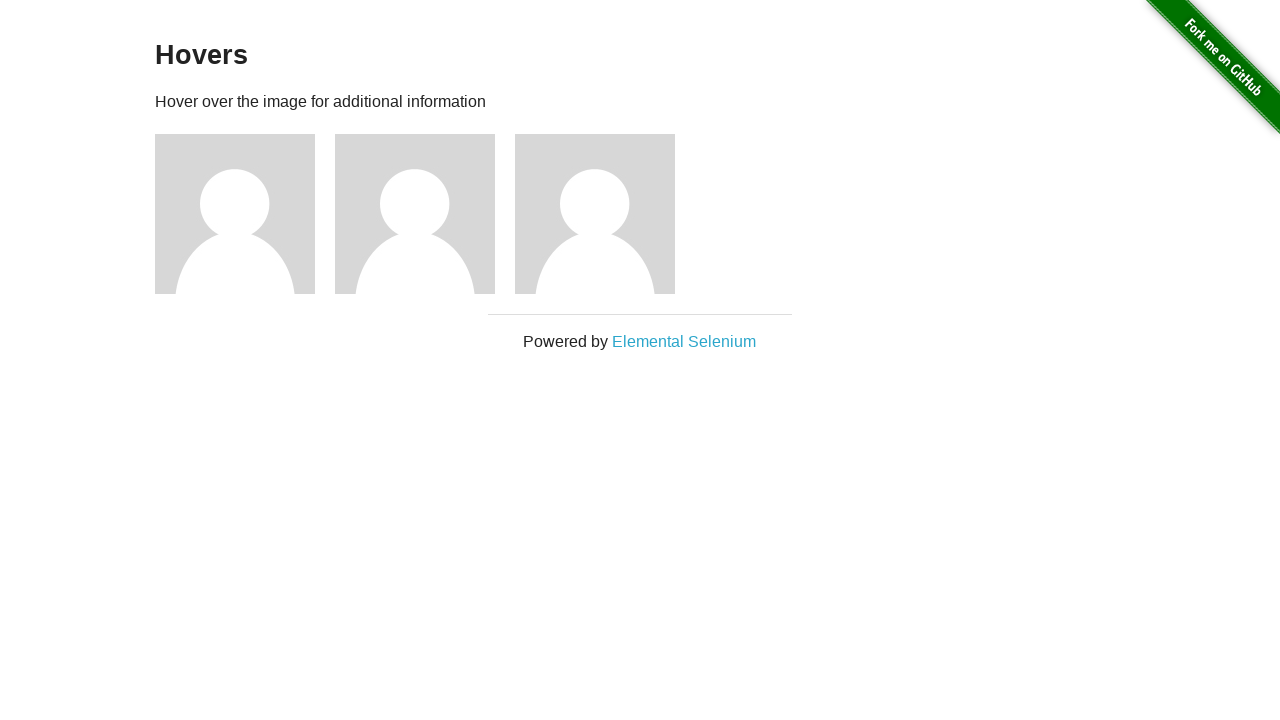

Navigated to the hovers page
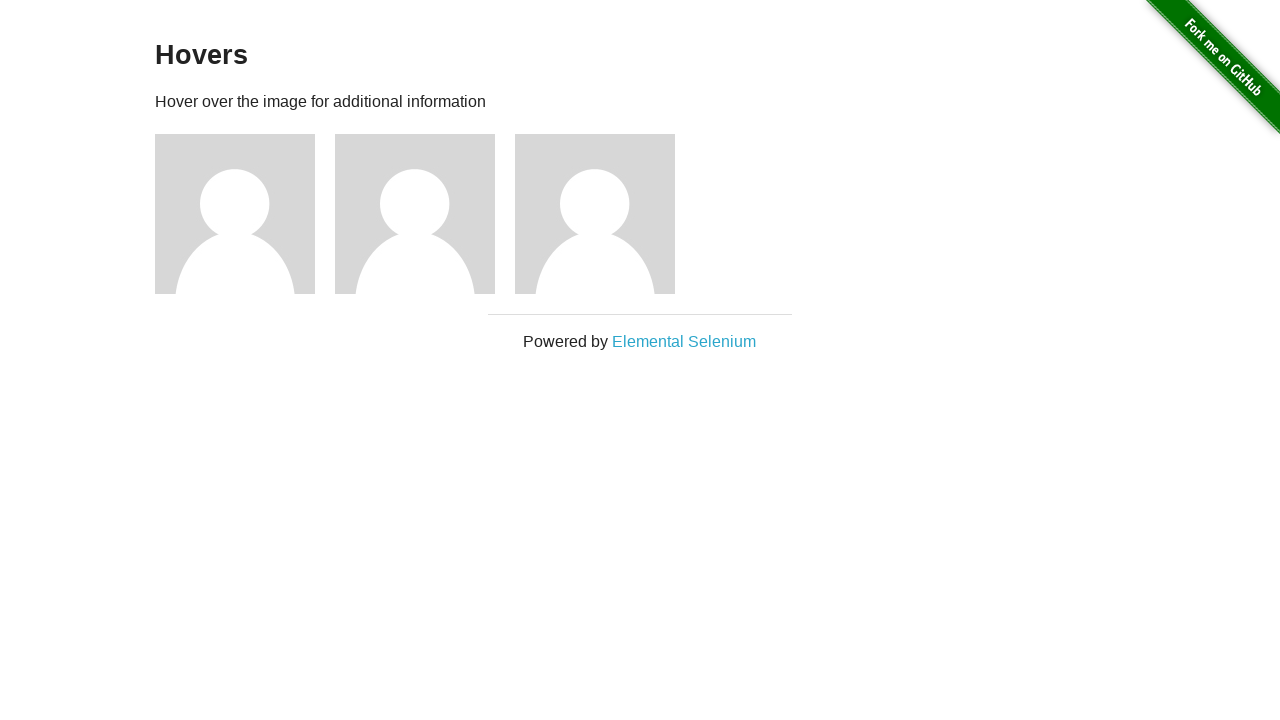

Hovered over the second user avatar image at (415, 214) on (//img[@alt='User Avatar'])[2]
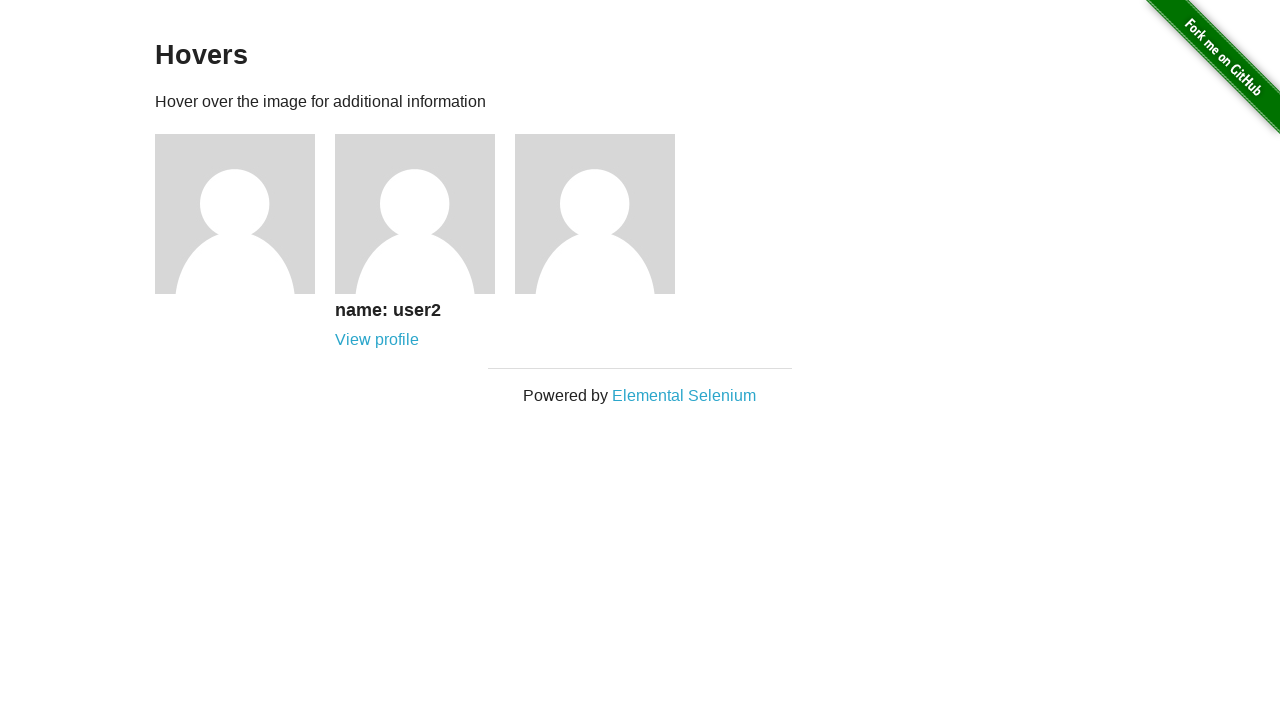

Clicked on the View profile link that appeared after hovering at (377, 340) on (//a[text()='View profile'])[2]
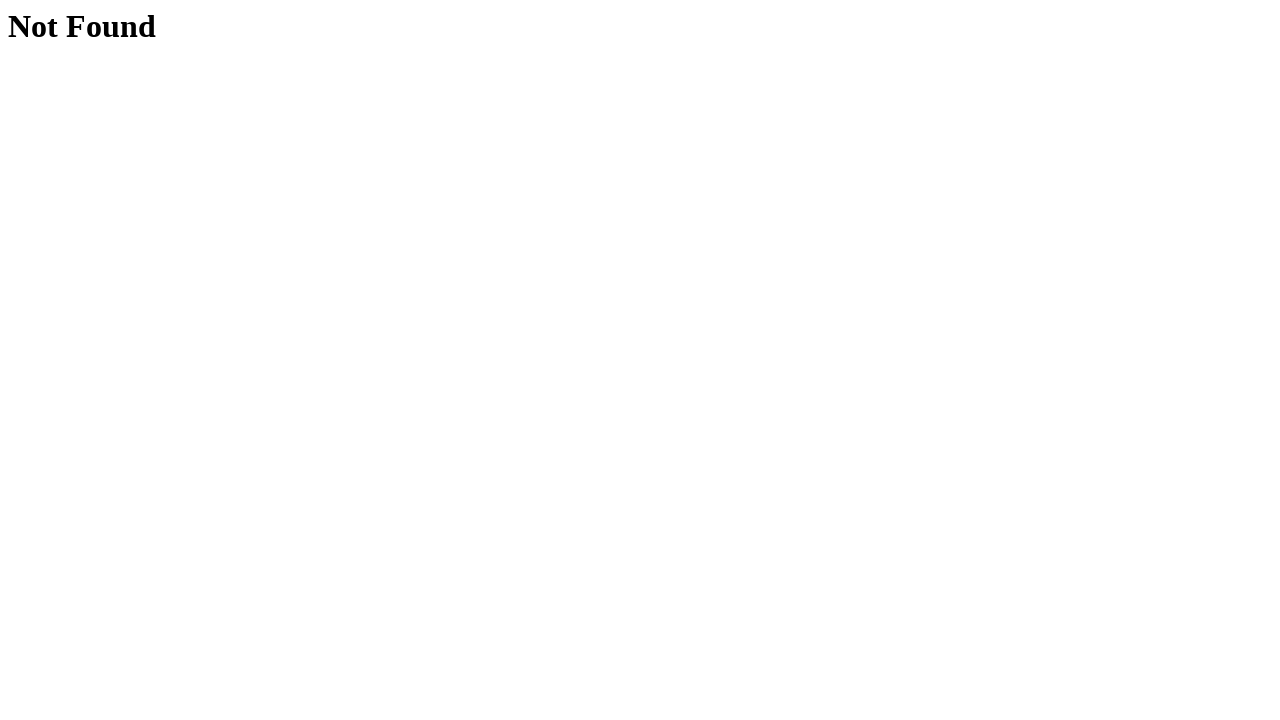

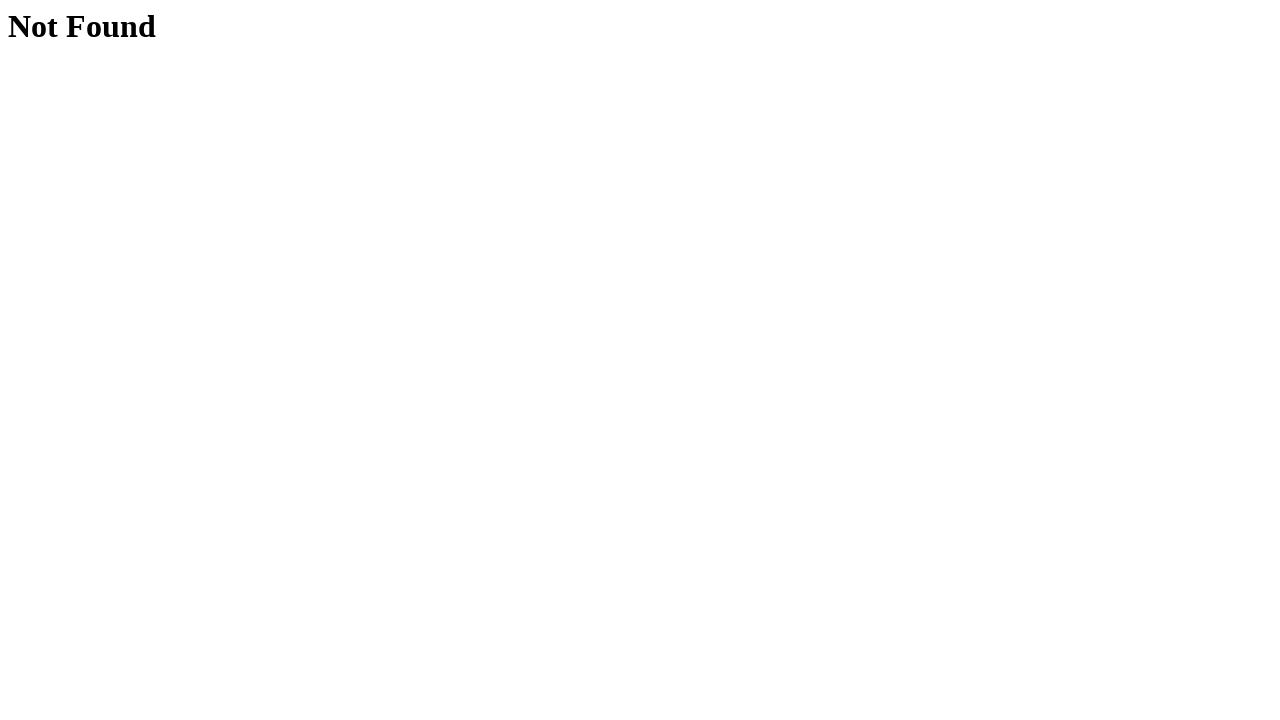